Tests drag and drop functionality by dragging an image element and dropping it into a target box

Starting URL: http://formy-project.herokuapp.com/dragdrop

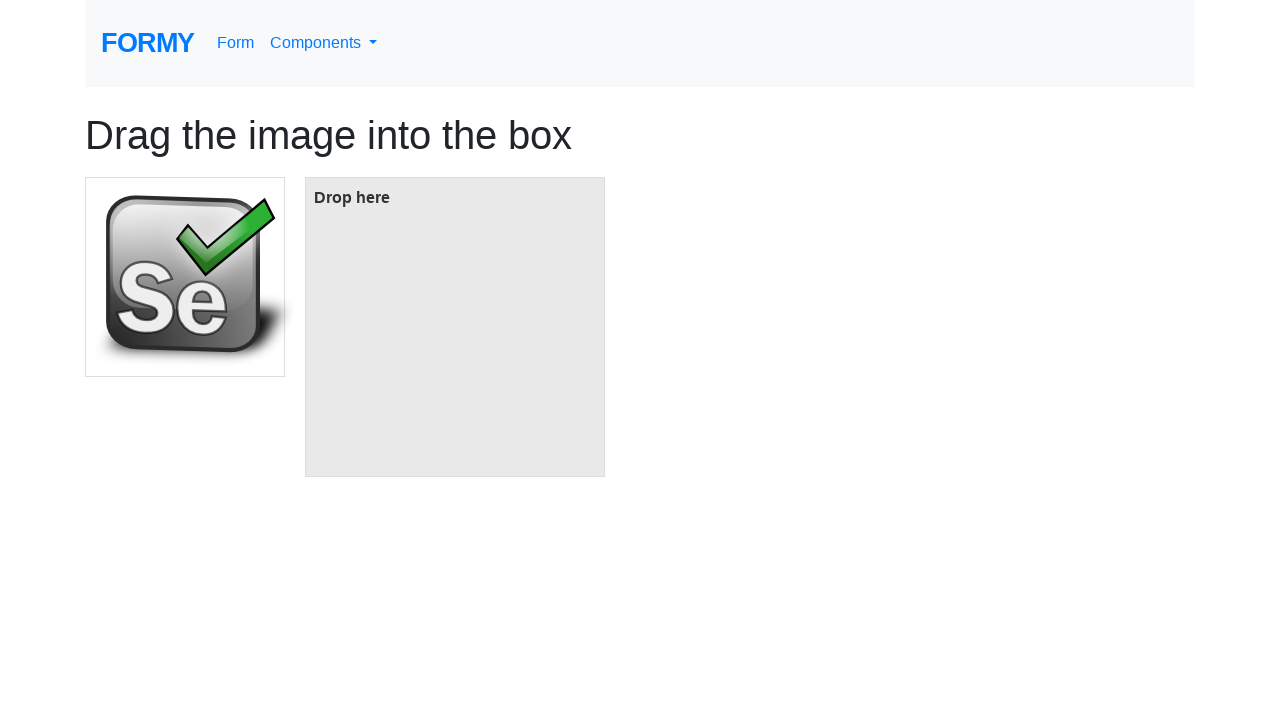

Located the image element to be dragged
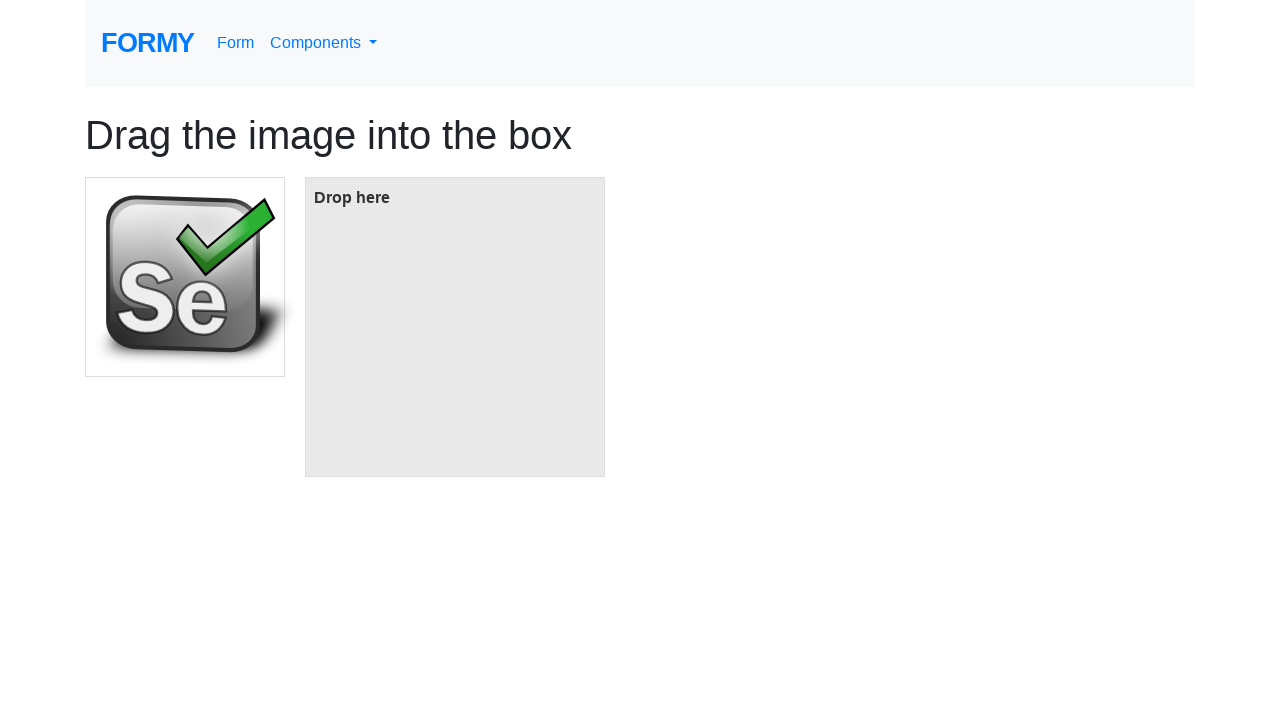

Located the target drop box element
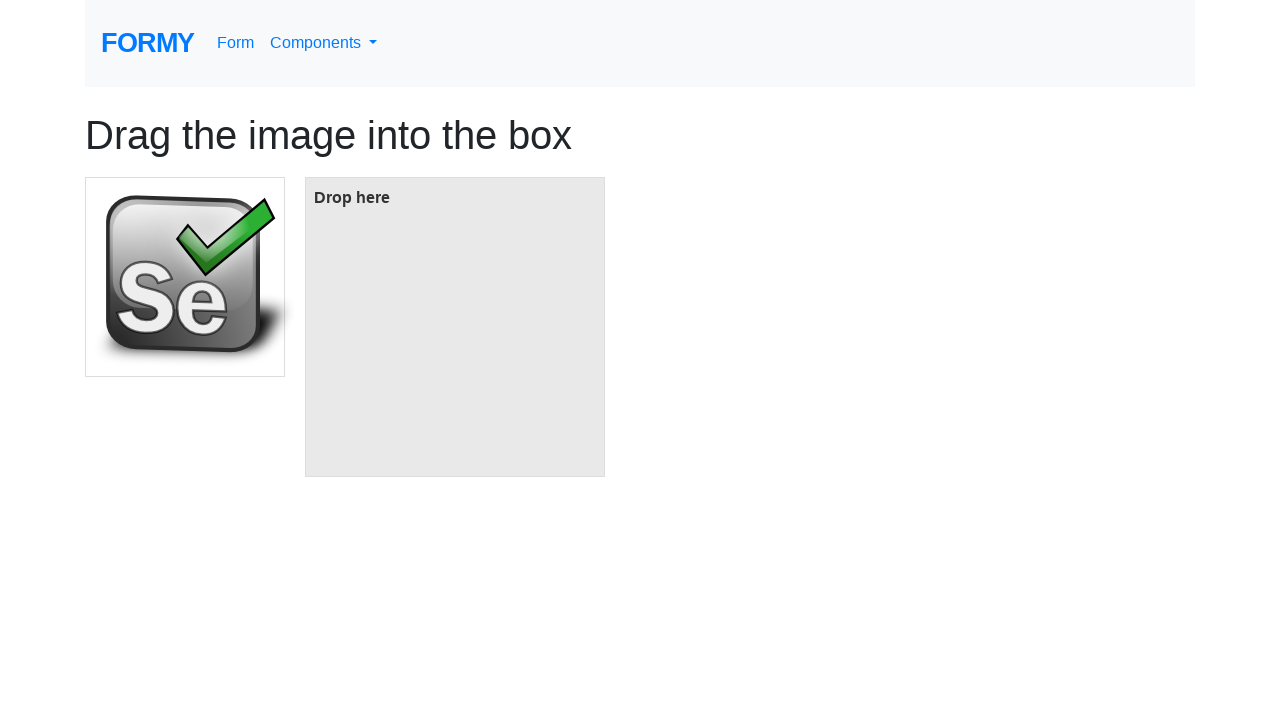

Dragged image element and dropped it into the target box at (455, 327)
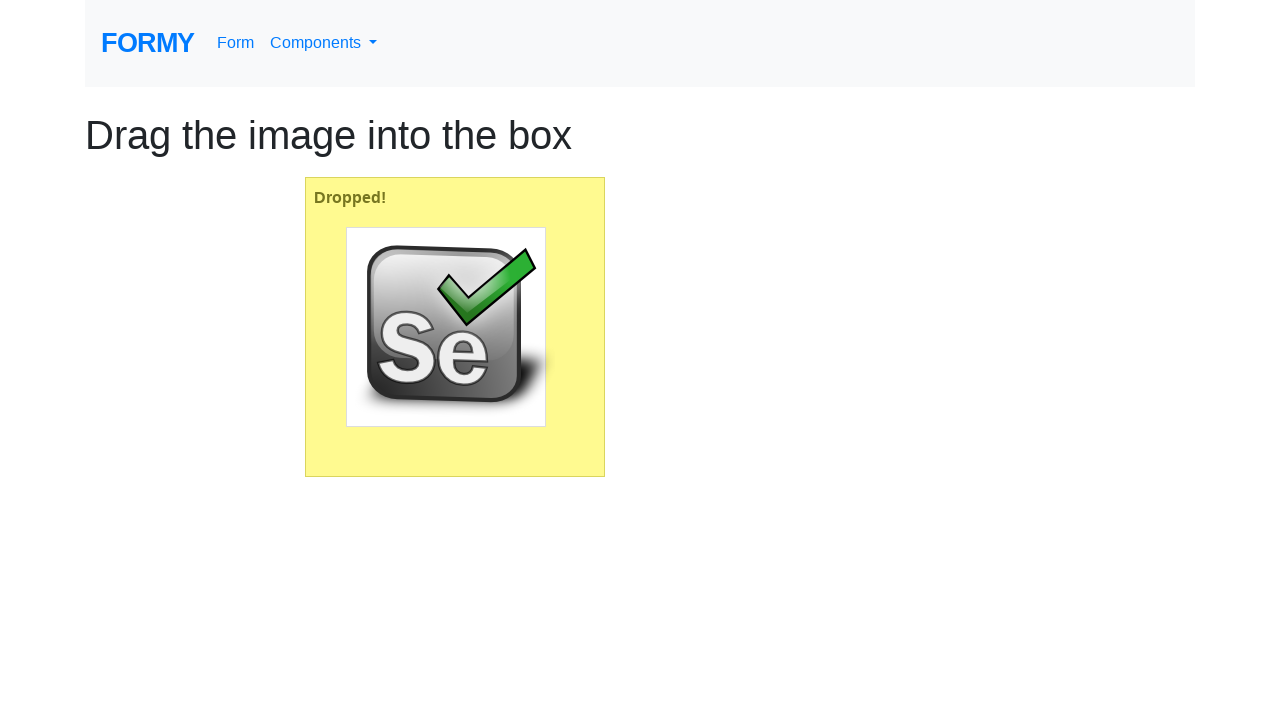

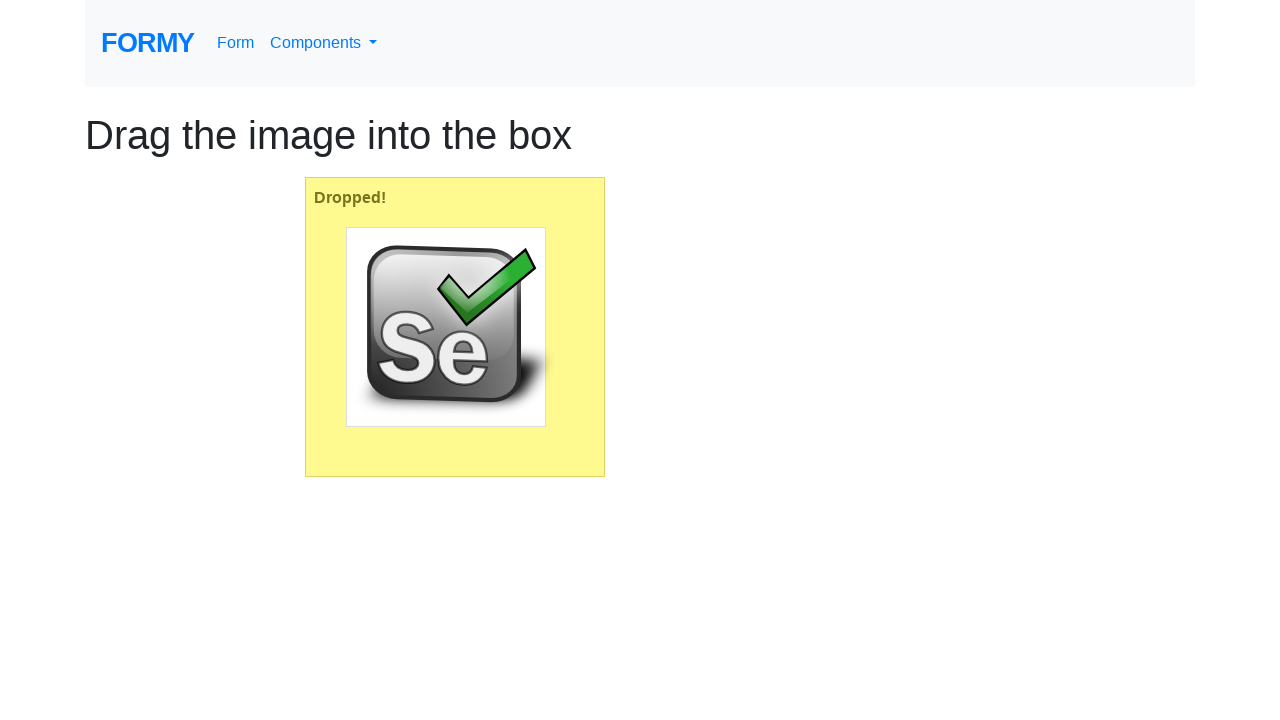